Tests tooltip functionality by hovering over an age input field inside an iframe and verifying the tooltip text appears correctly.

Starting URL: http://jqueryui.com/tooltip/

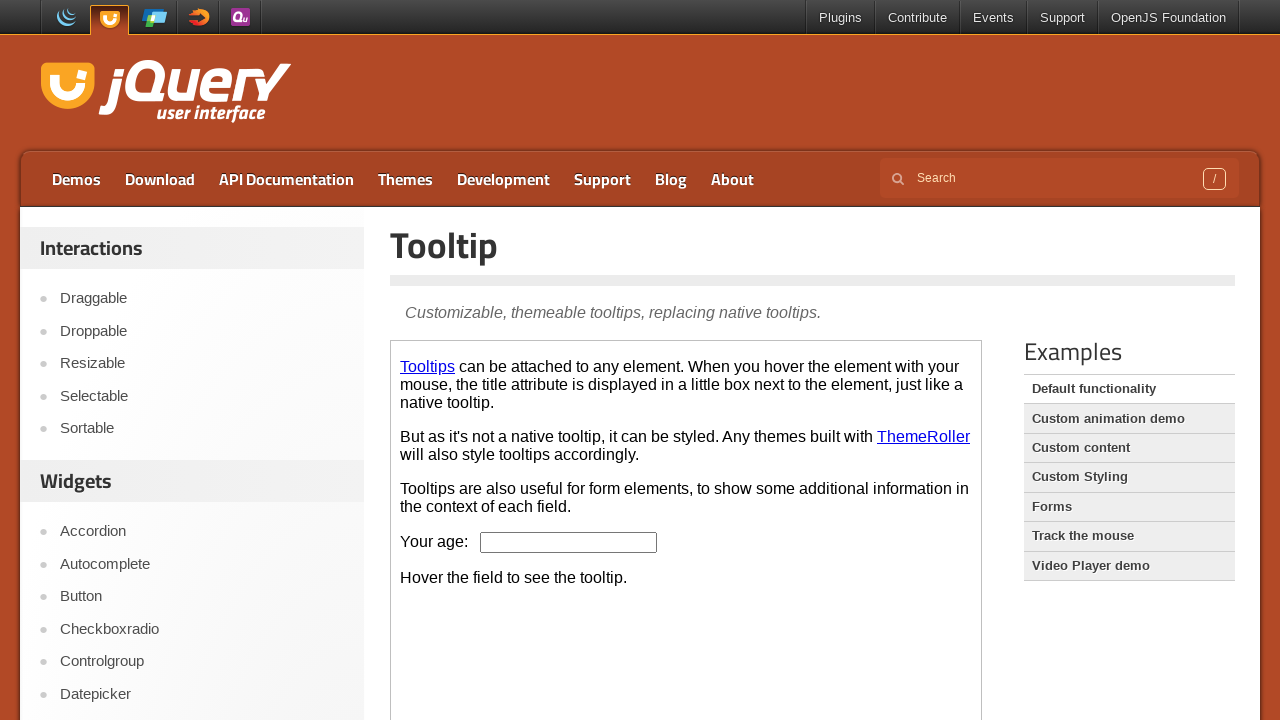

Located the demo iframe
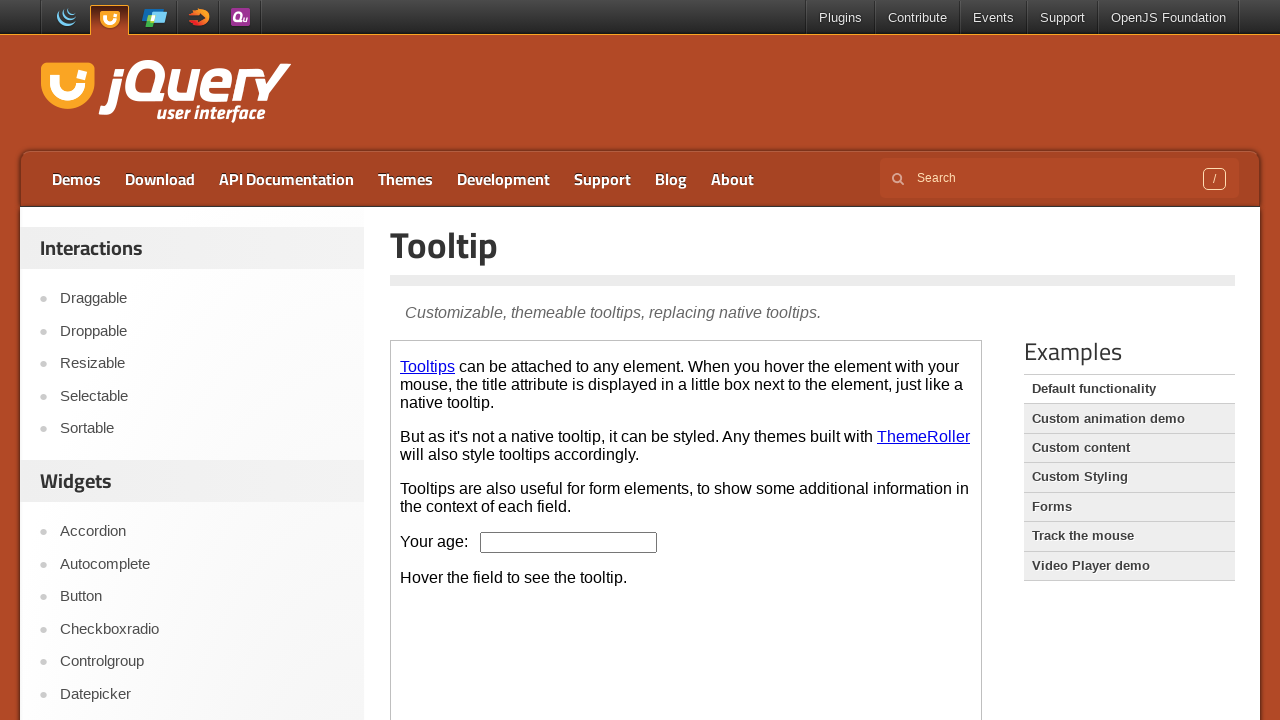

Hovered over the age input field inside iframe at (569, 542) on .demo-frame >> internal:control=enter-frame >> #age
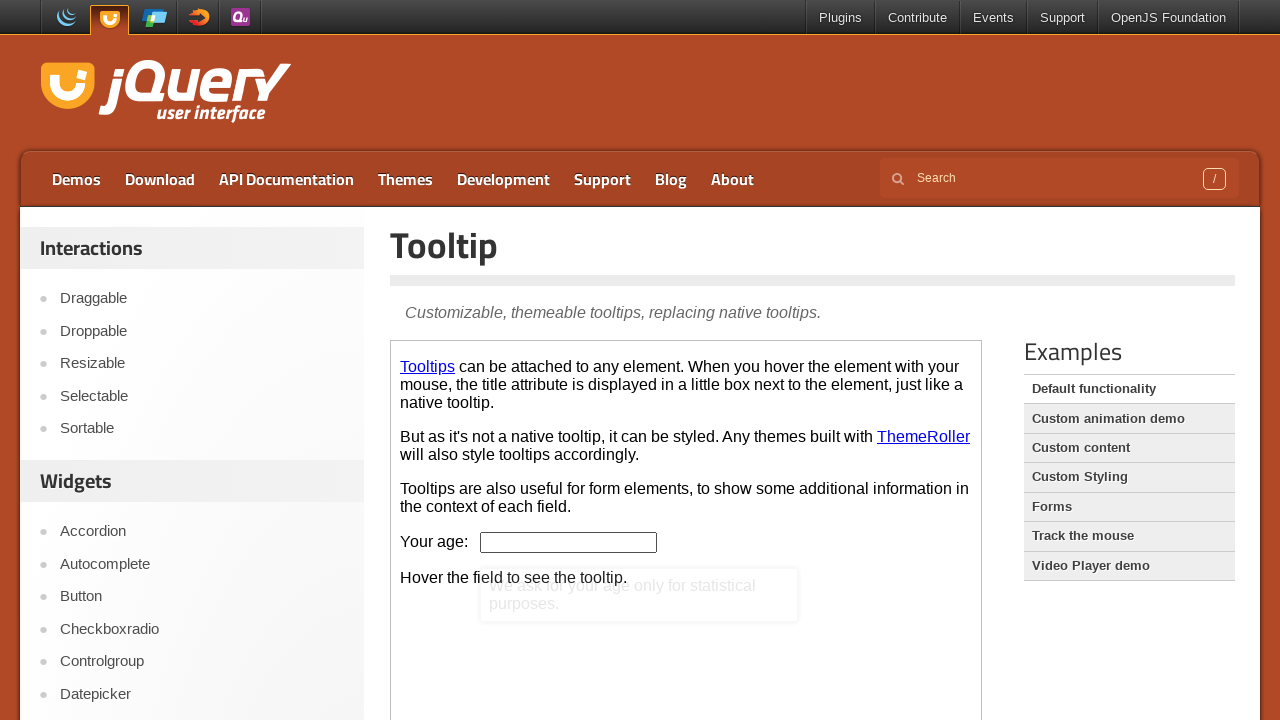

Located the tooltip content element
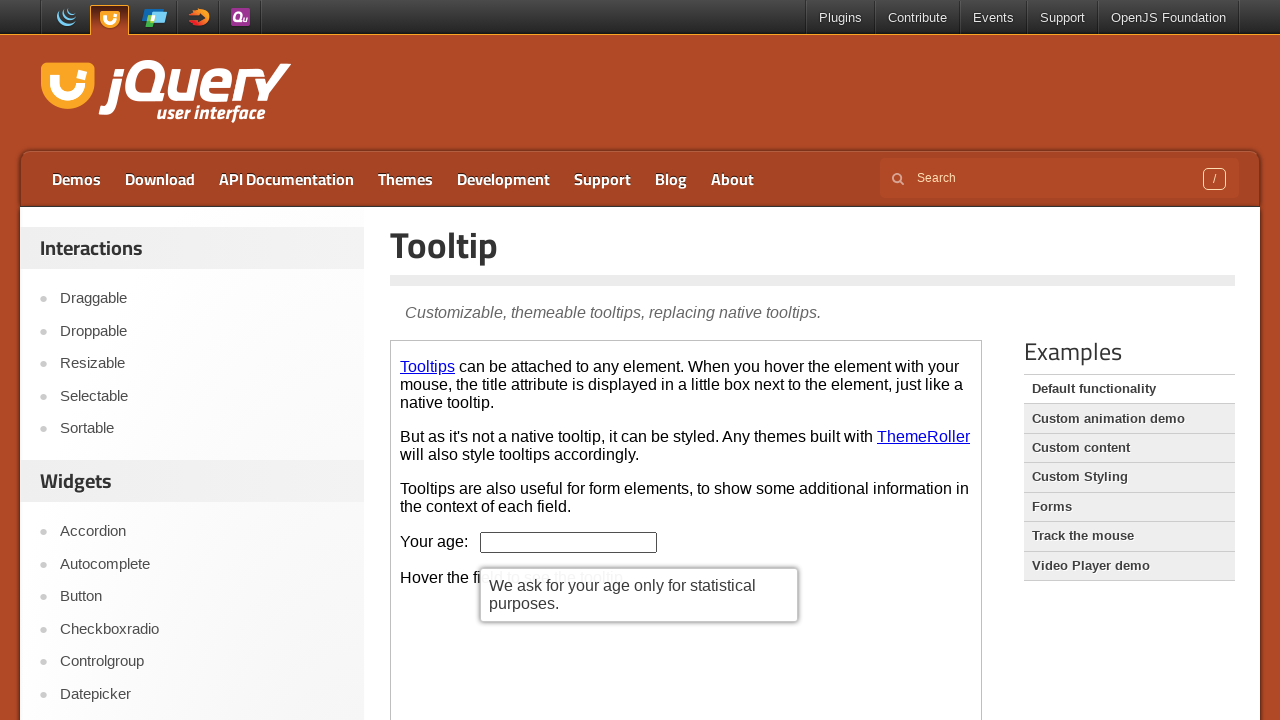

Tooltip became visible after hovering
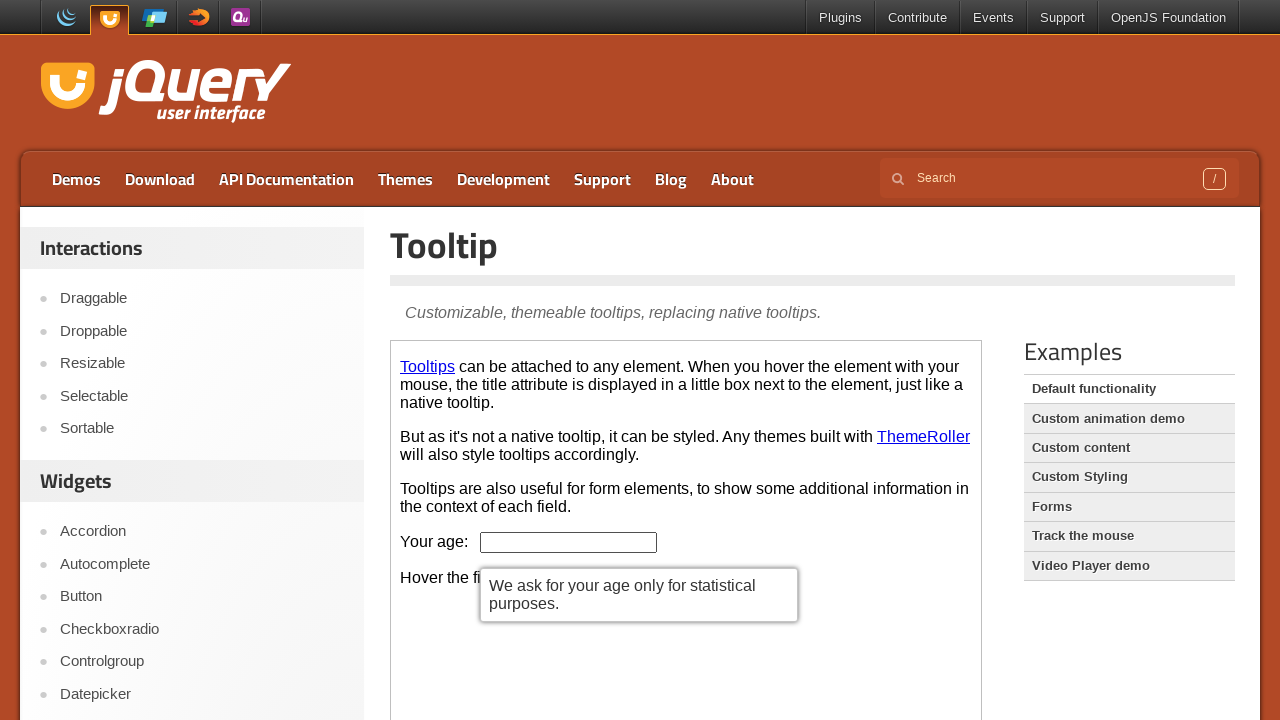

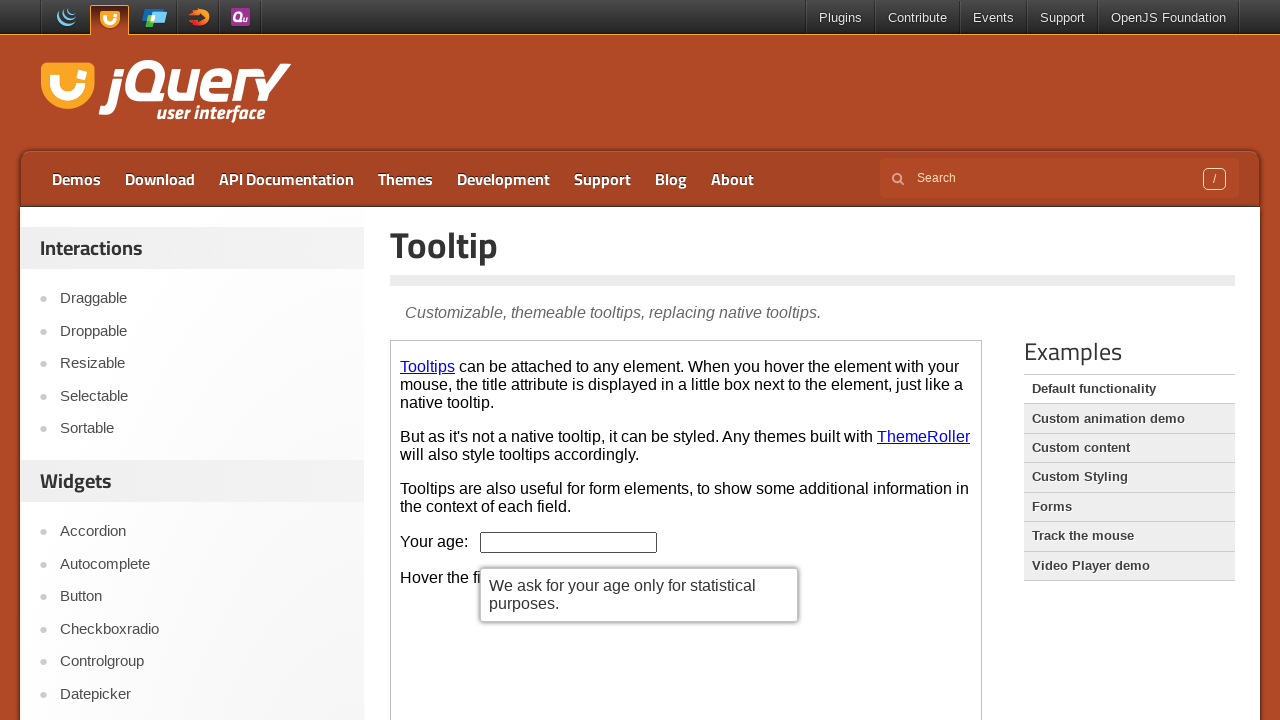